Tests the scroll functionality on the Automation Exercise website by scrolling down to the subscription section and then using the scroll-to-top button to return to the top of the page

Starting URL: https://automationexercise.com/

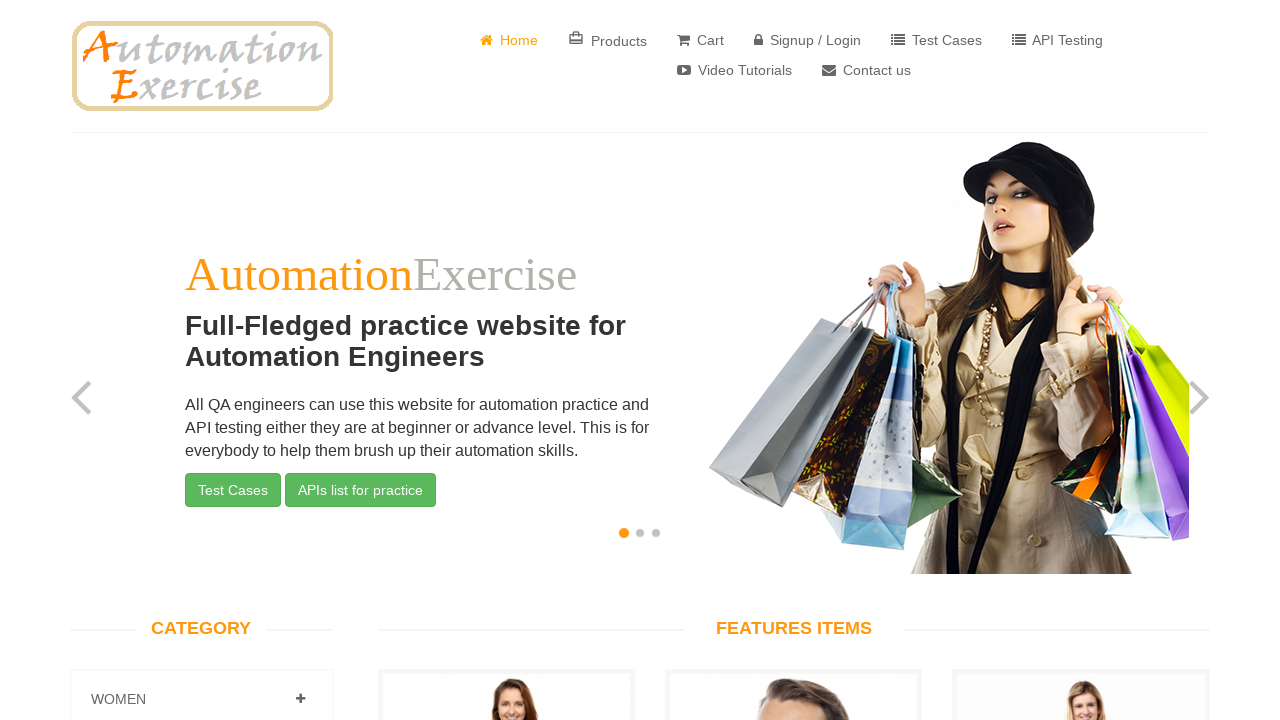

Waited for home link to become visible
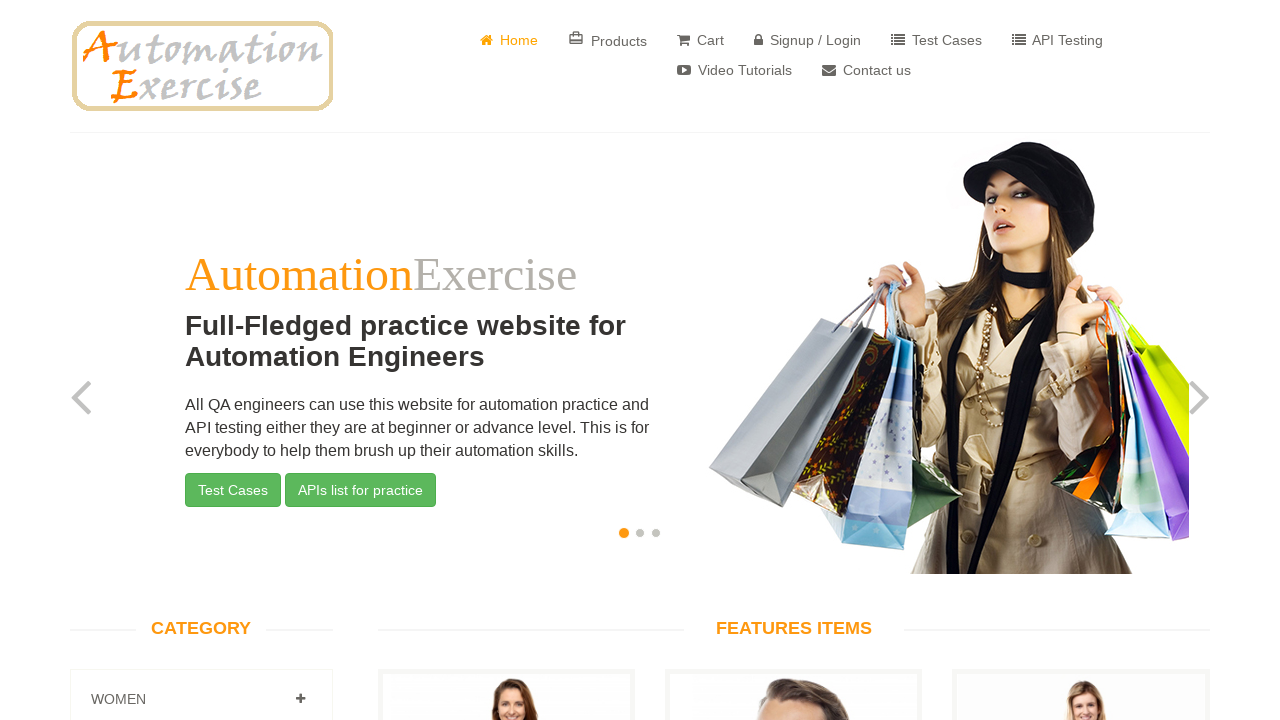

Pressed PageDown to scroll down the page
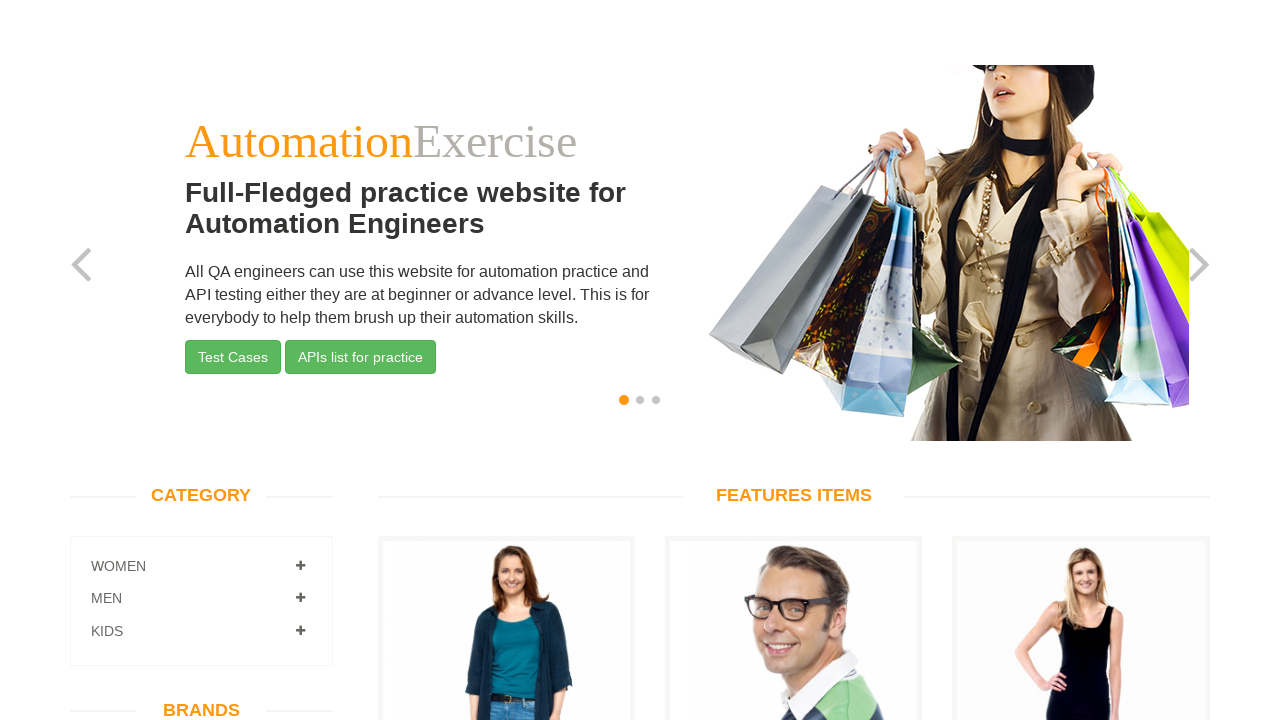

Waited for subscription section heading to become visible
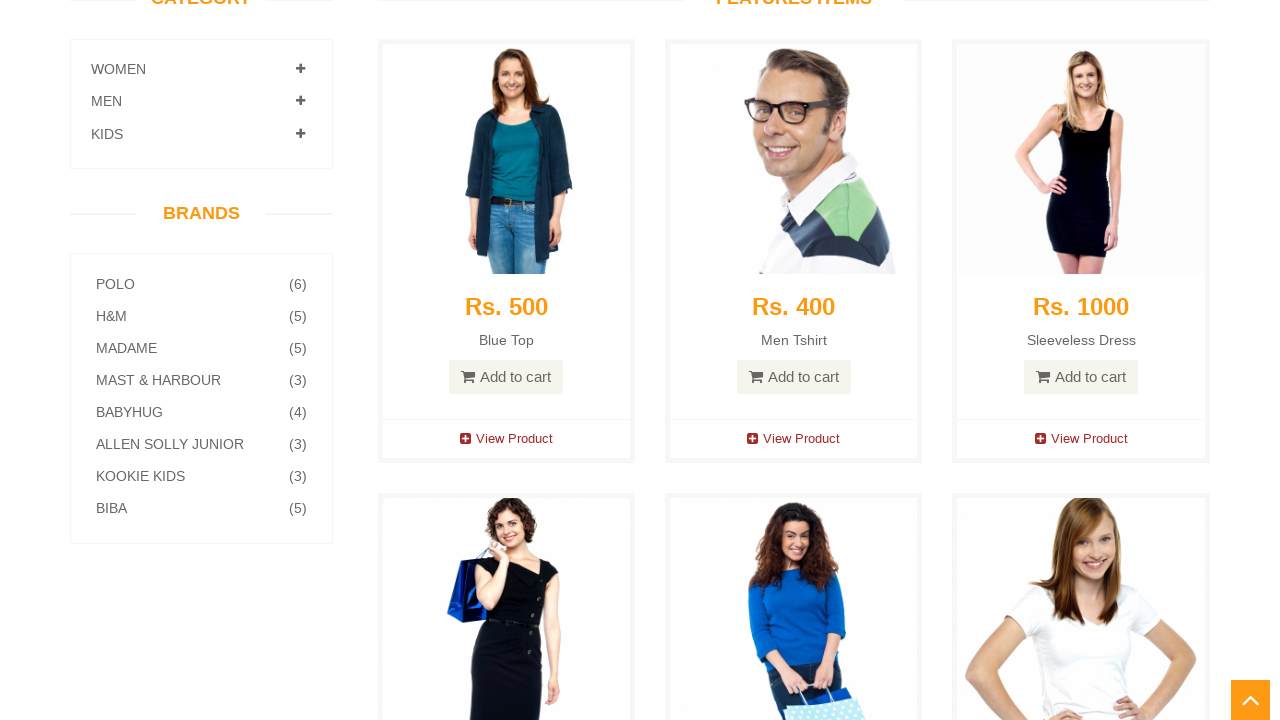

Clicked the scroll-to-top button to return to the top of the page at (1250, 700) on a#scrollUp
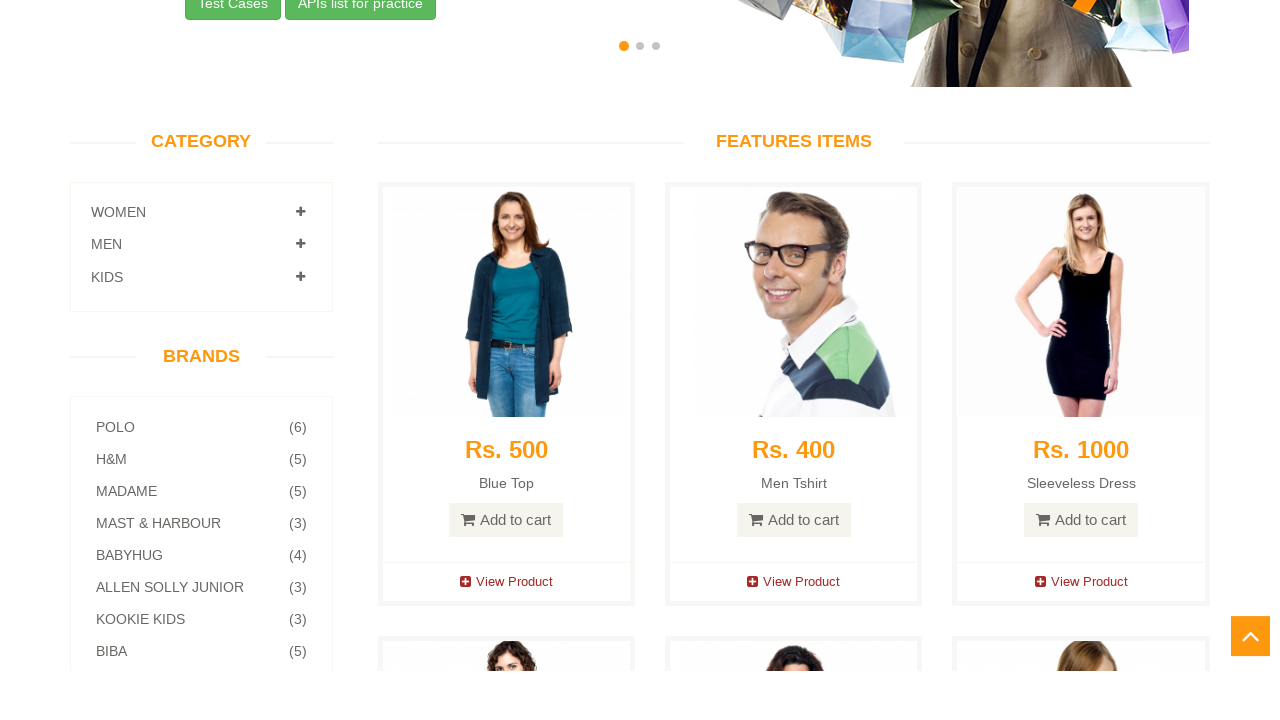

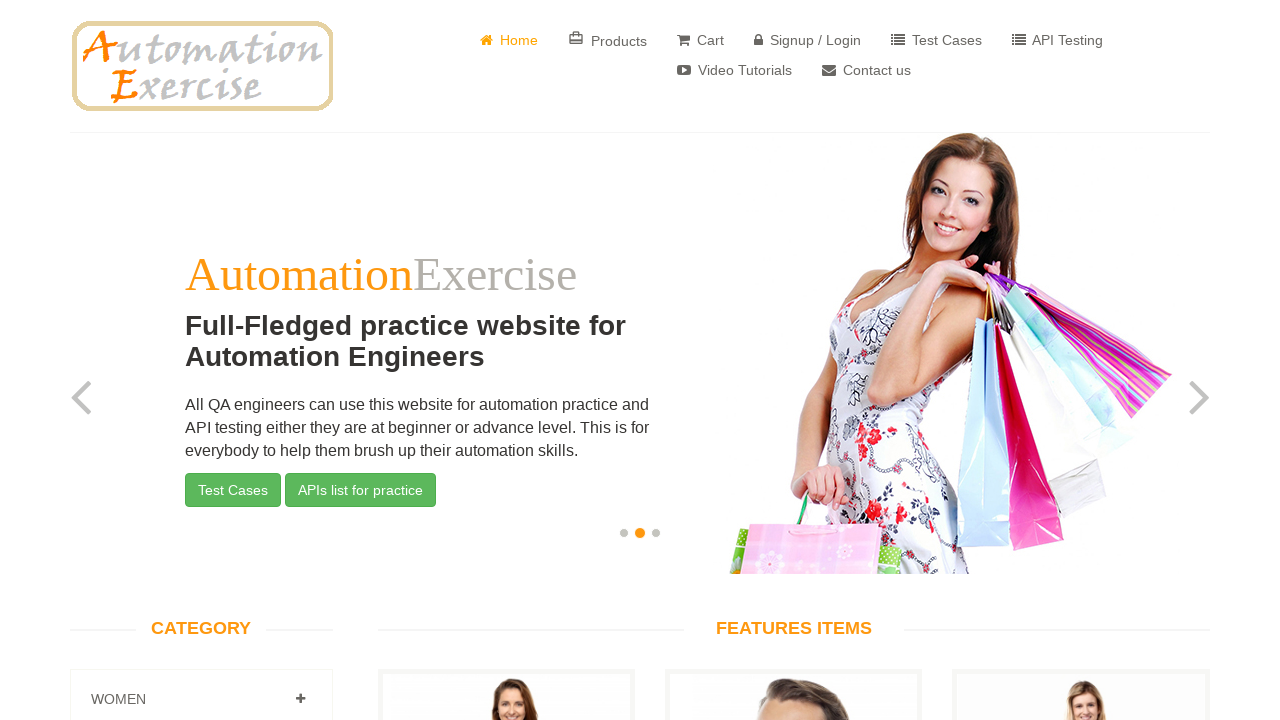